Tests the JavaScript confirm dialog by clicking the button, dismissing the alert, and verifying the result message

Starting URL: https://the-internet.herokuapp.com/javascript_alerts

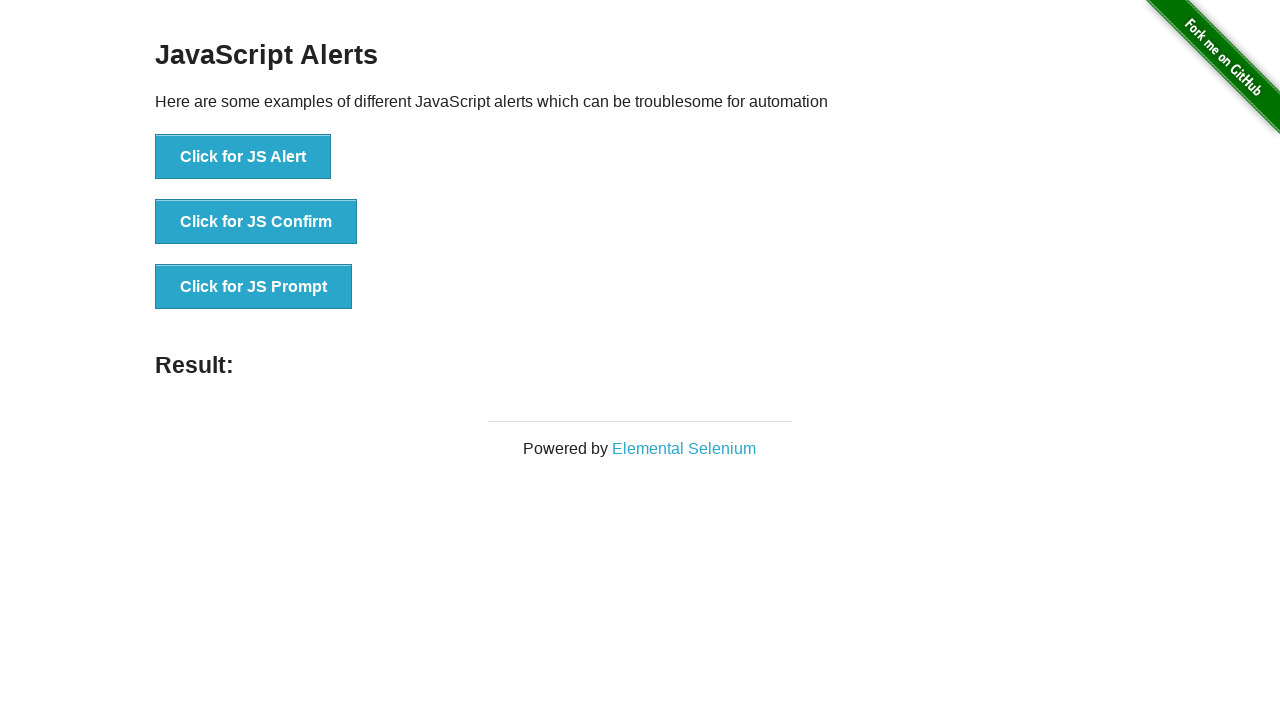

Set up dialog handler to dismiss confirm dialogs
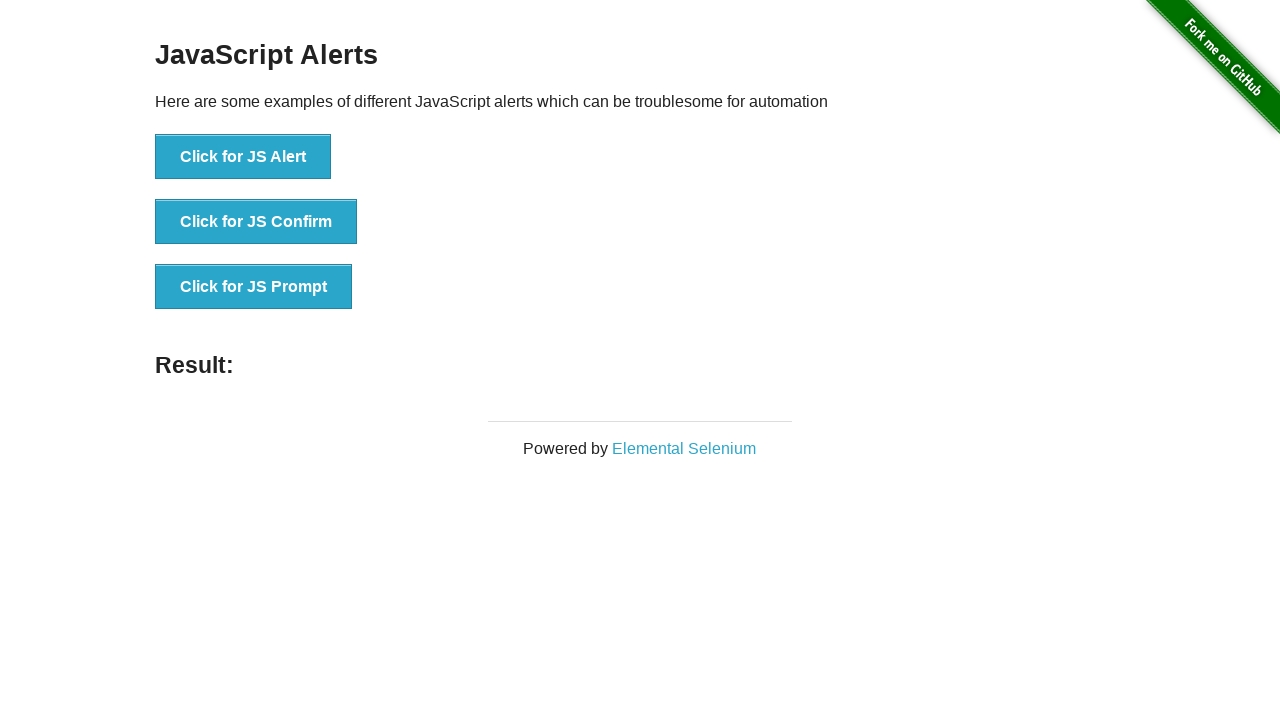

Clicked the 'Click for JS Confirm' button at (256, 222) on text='Click for JS Confirm'
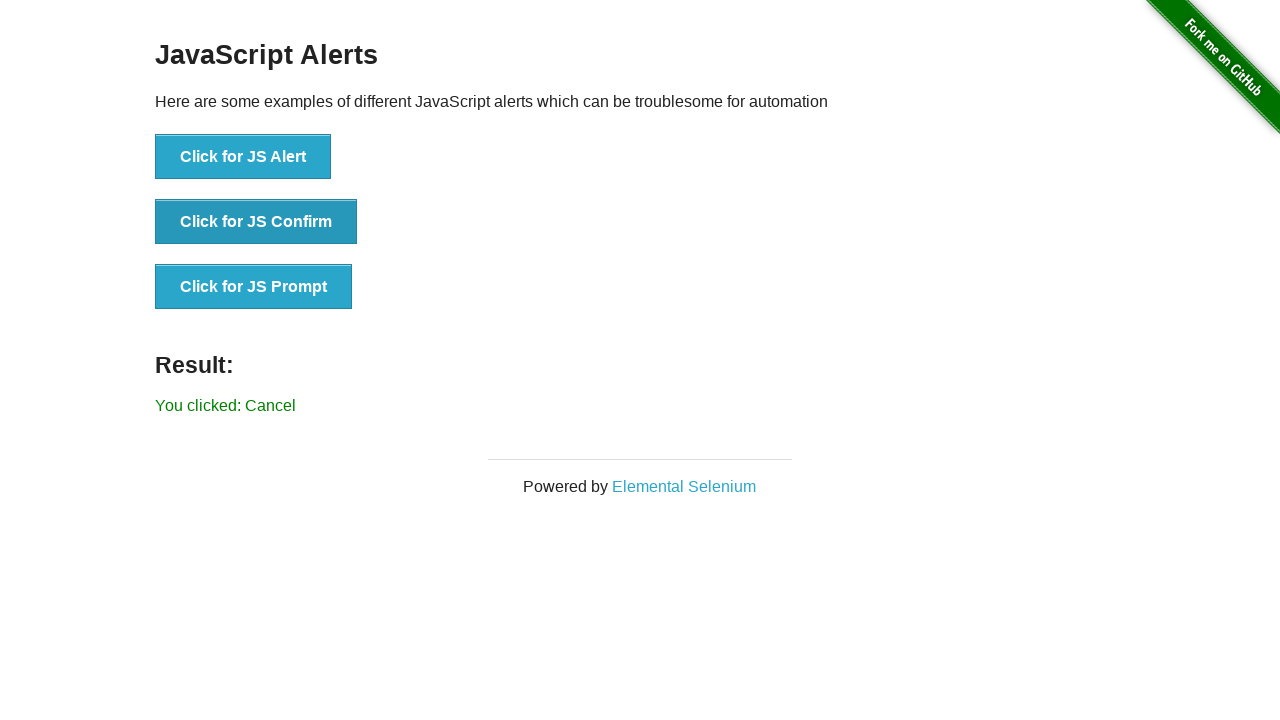

Retrieved result text from #result element
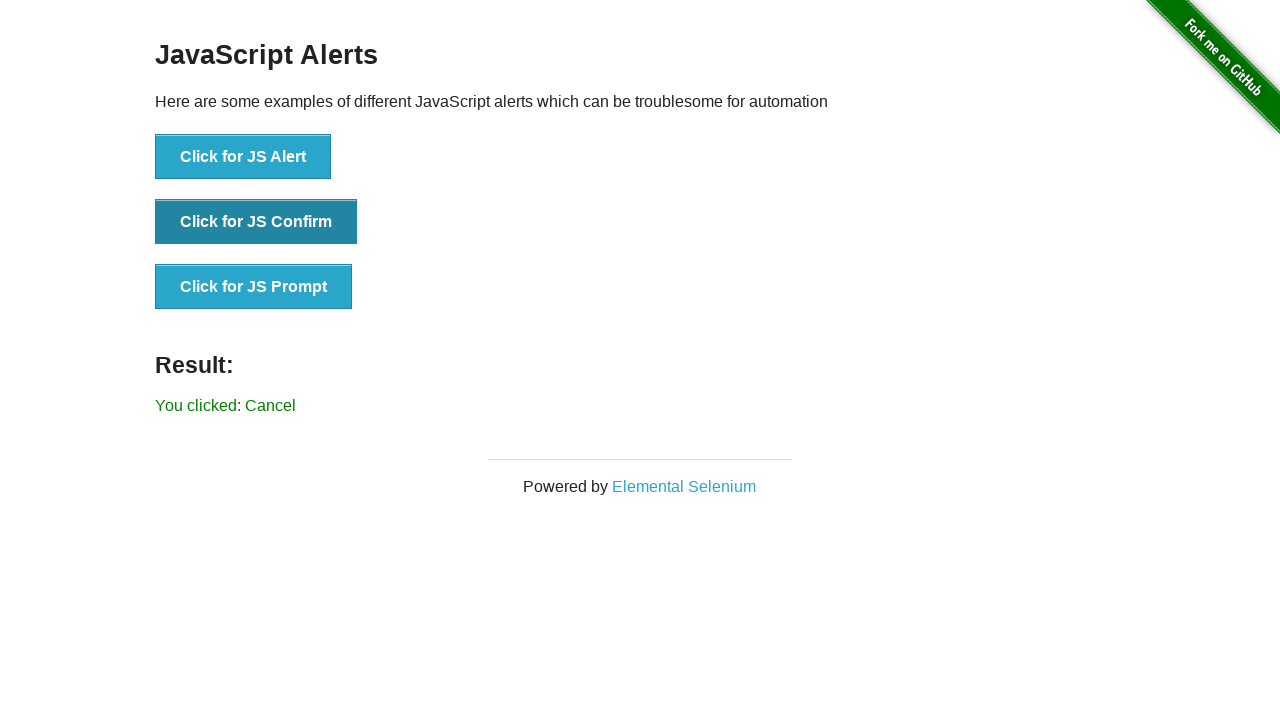

Verified that result text contains 'You clicked: Cancel'
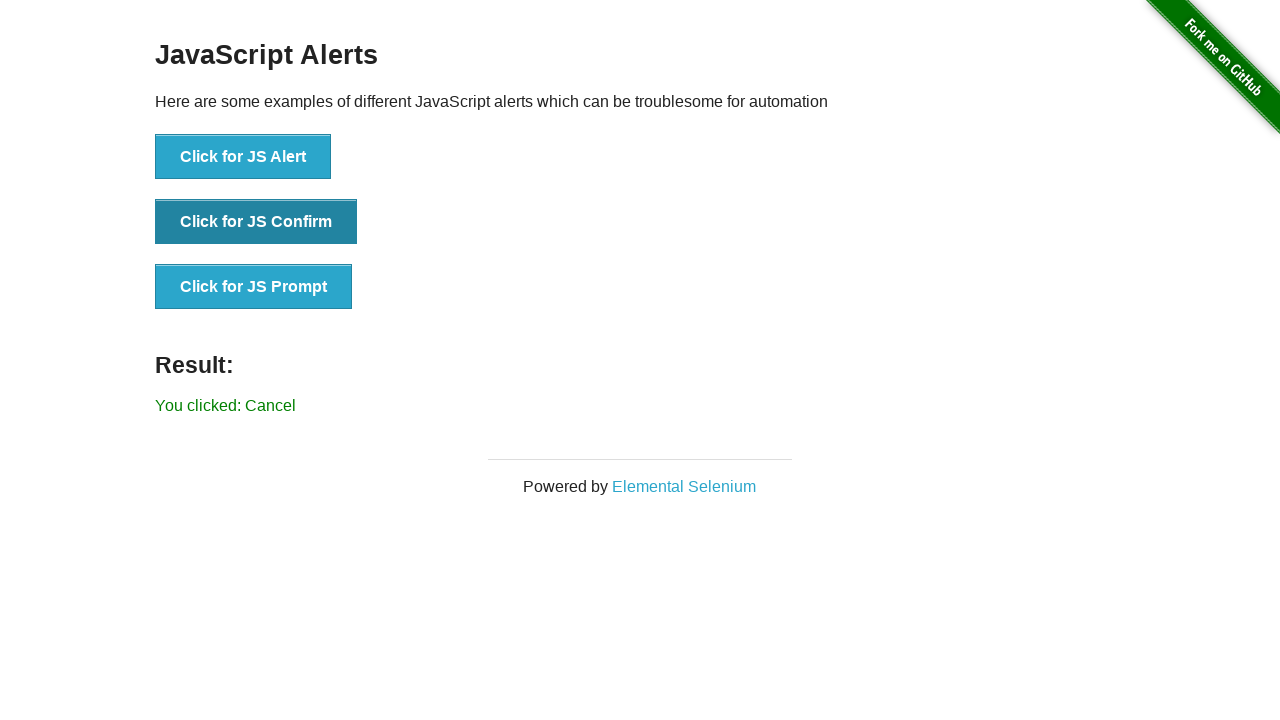

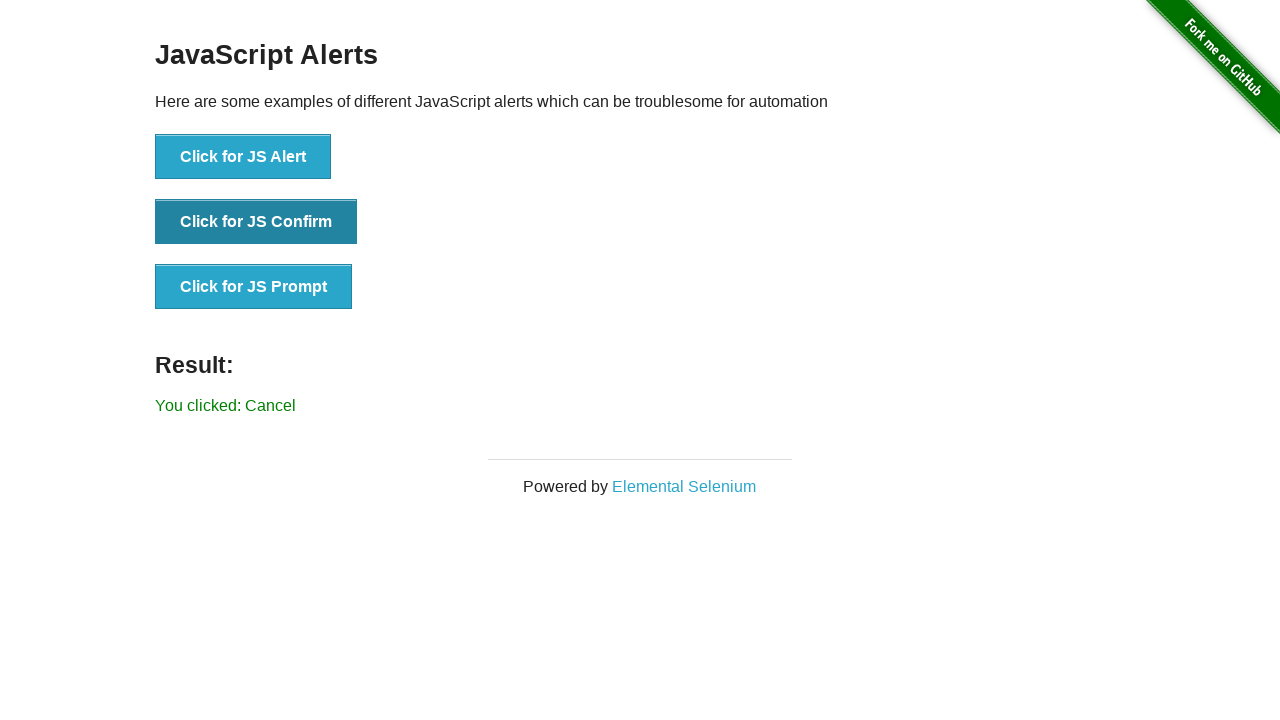